Tests dynamic content loading by clicking a button and waiting for specific text ("release") to appear on the page

Starting URL: https://training-support.net/webelements/dynamic-content

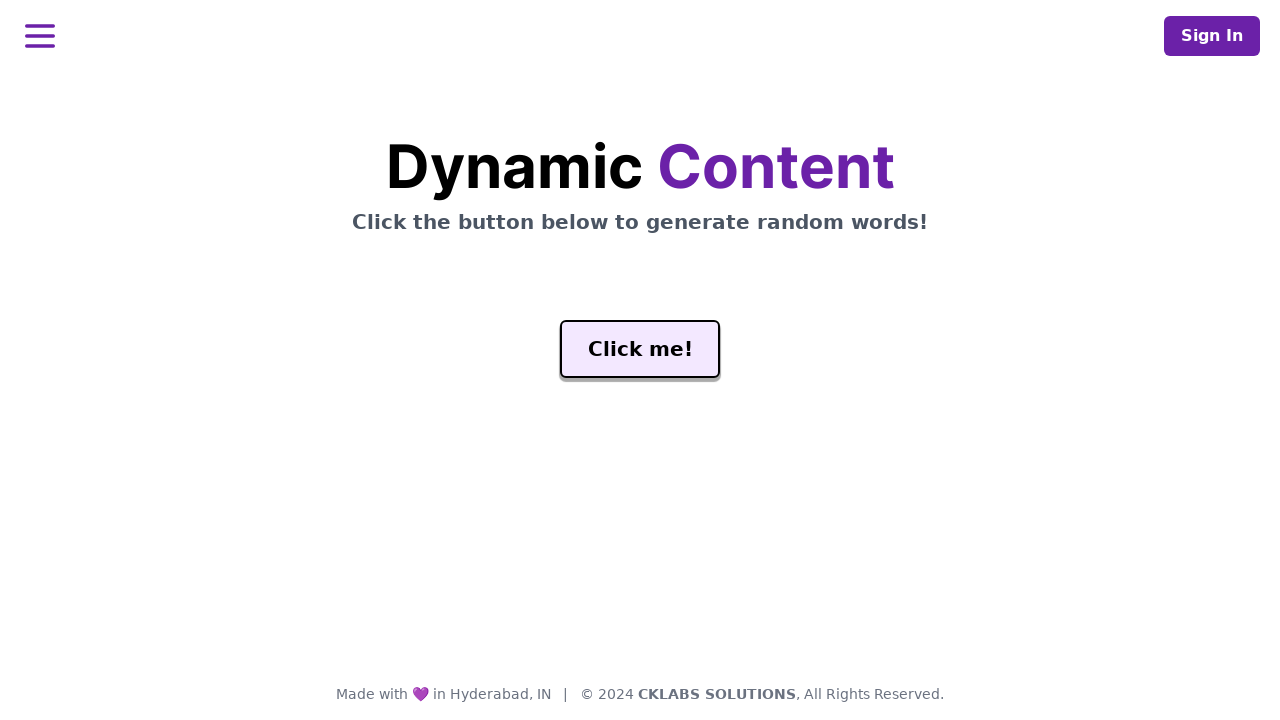

Clicked the 'Click me!' button to trigger dynamic content loading at (640, 349) on #genButton
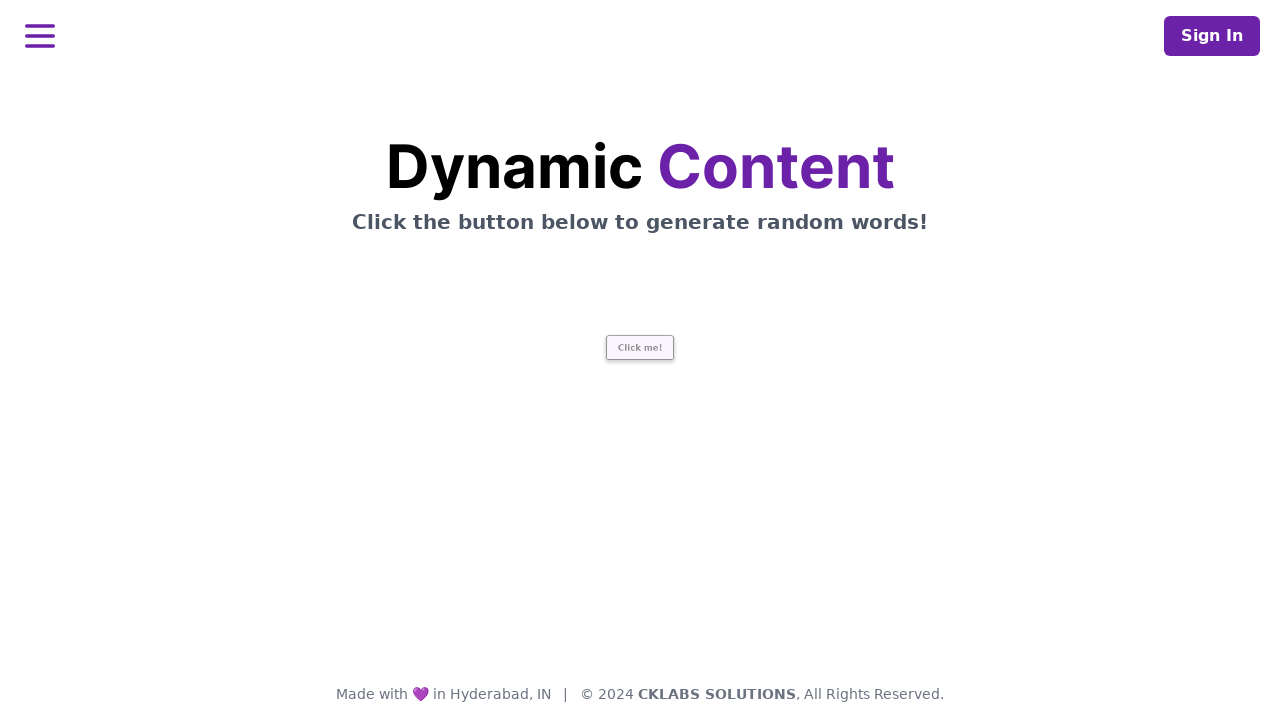

Waited for the word 'release' to appear in the dynamic content
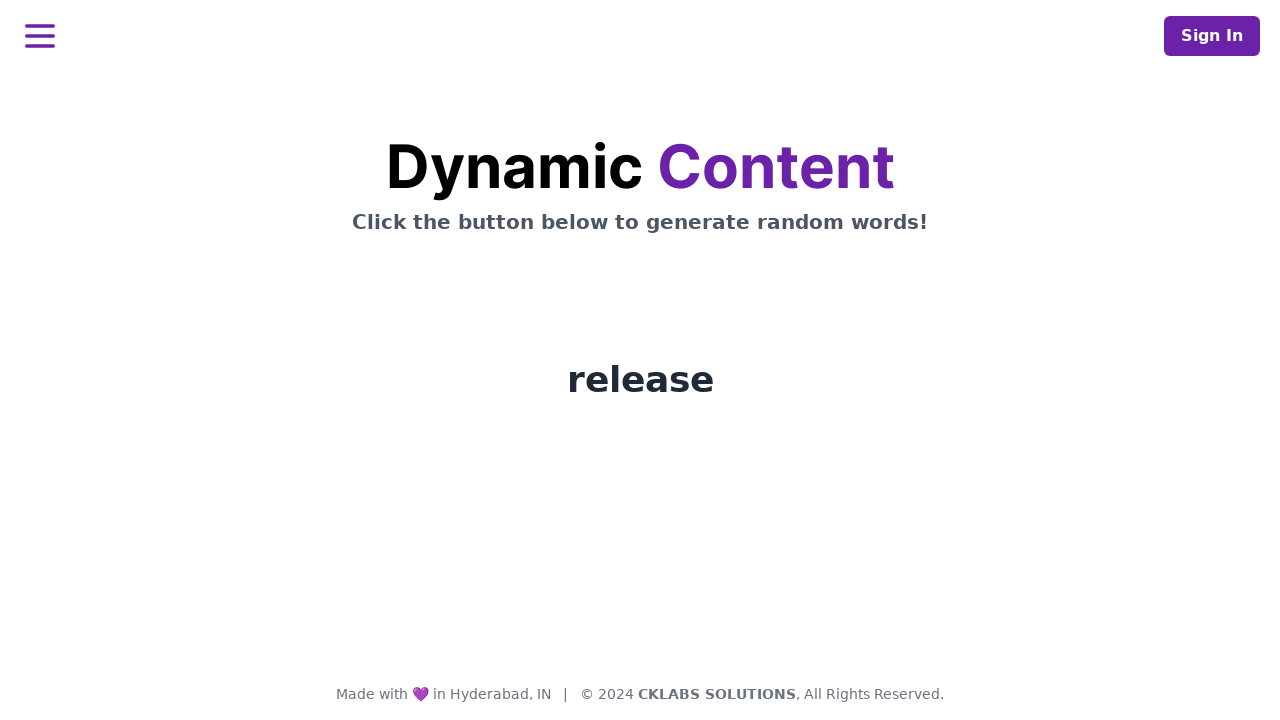

Located the word element containing dynamic content
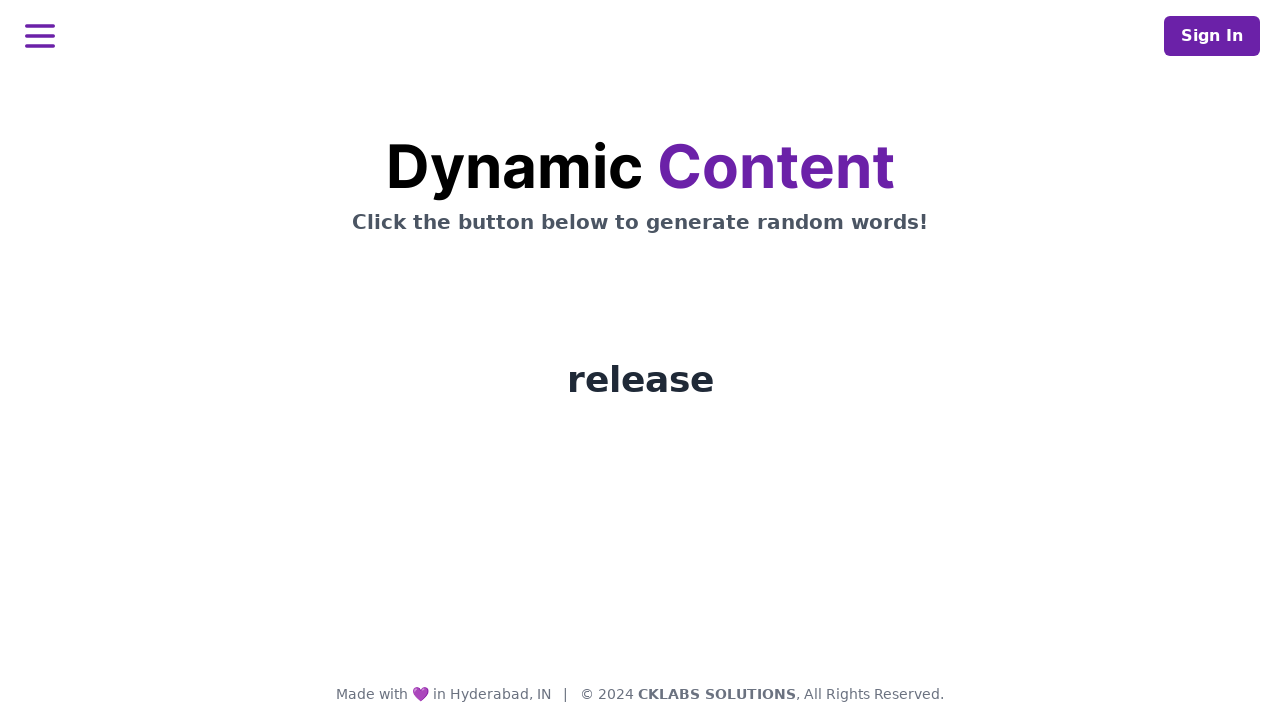

Verified the word element is visible on the page
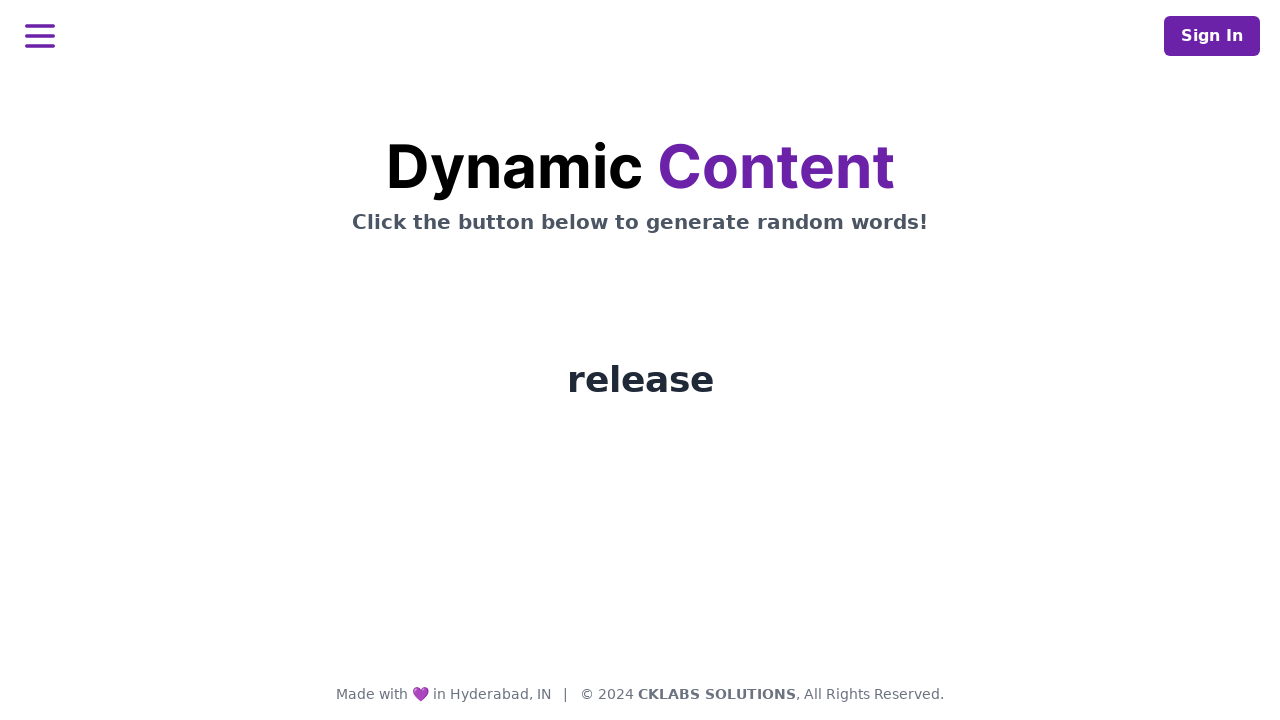

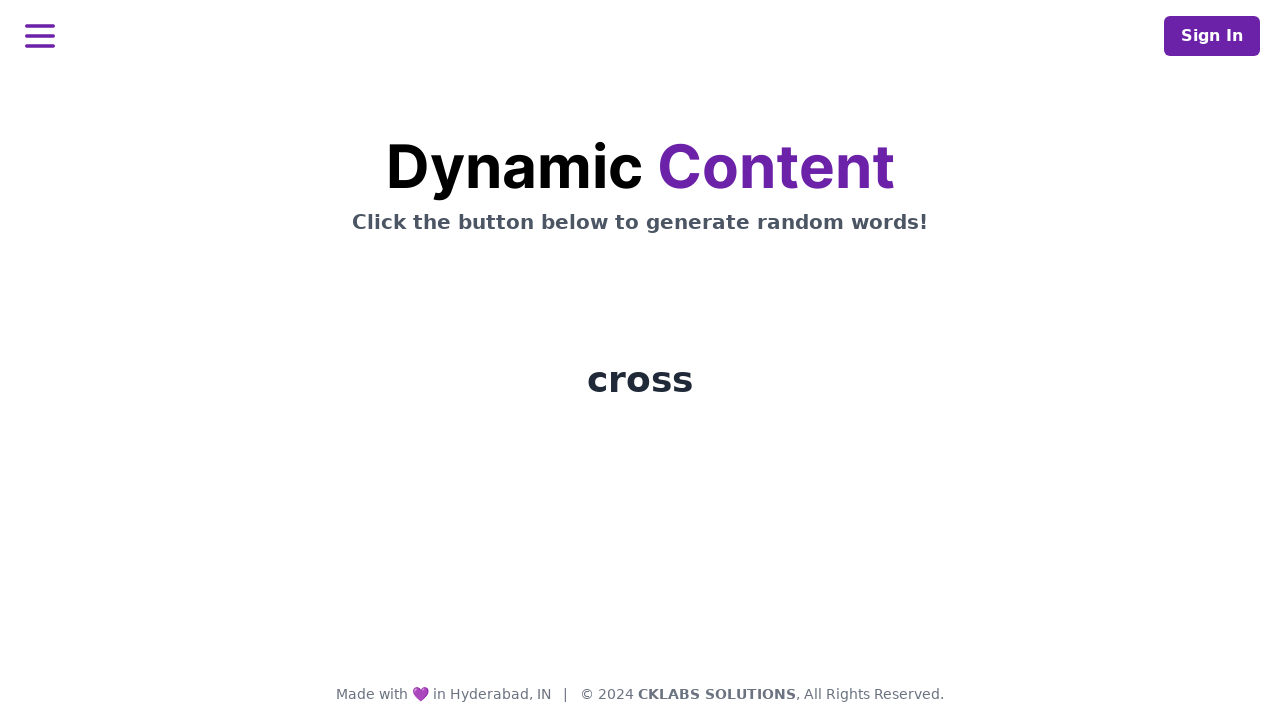